Tests Microsoft search functionality by searching for "Eric Falsken"

Starting URL: http://www.microsoft.com

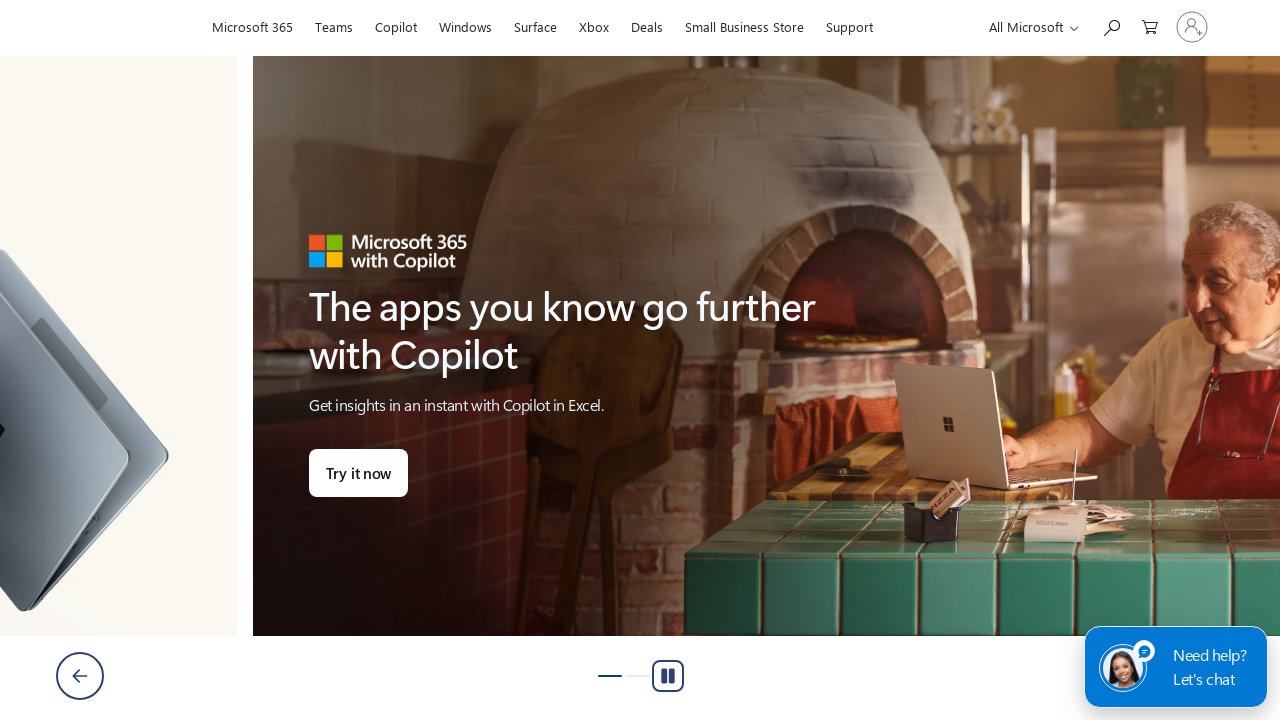

Clicked search icon to expand searchbox at (1111, 26) on #search
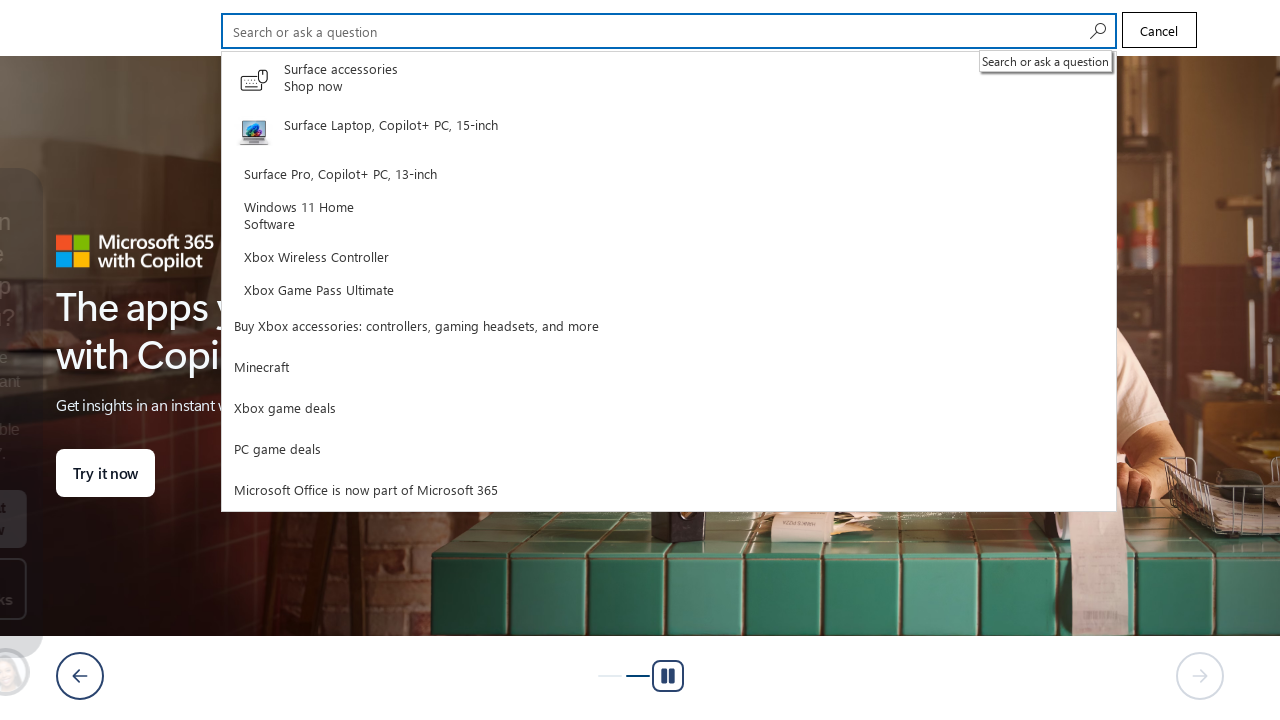

Filled search field with 'Eric Falsken' on #cli_shellHeaderSearchInput
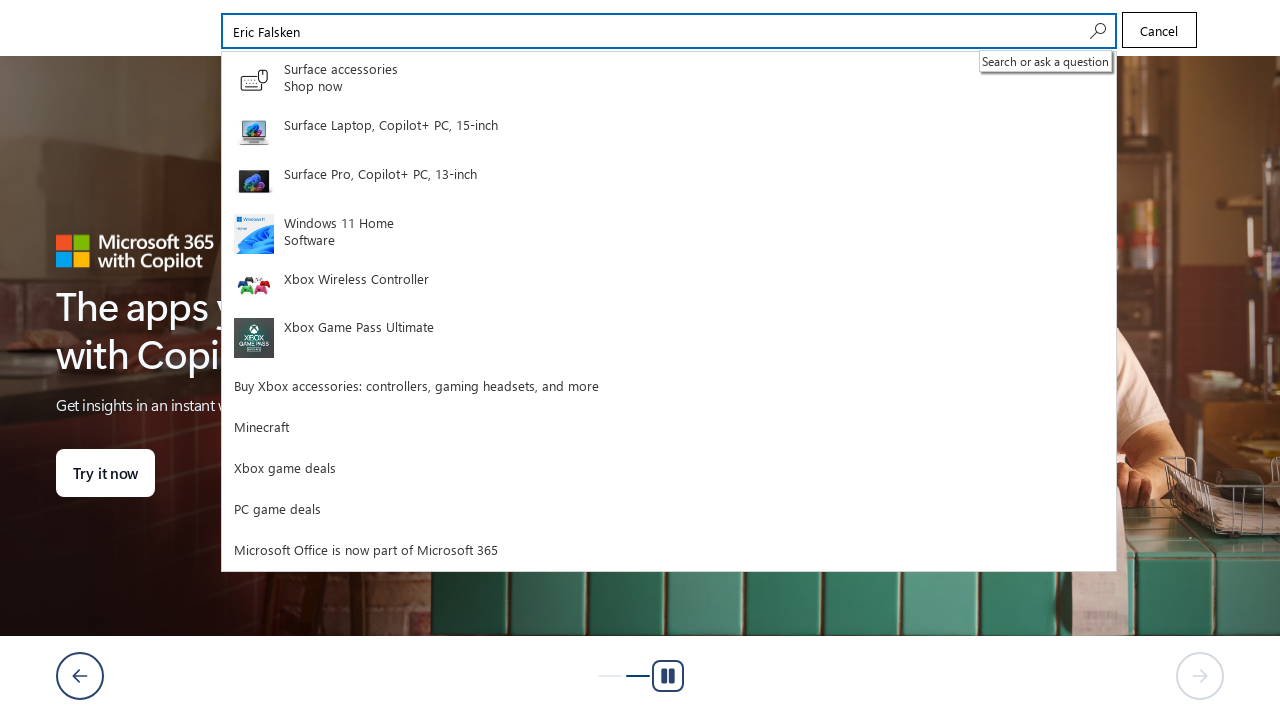

Clicked search button to execute search for Eric Falsken at (1096, 31) on #search
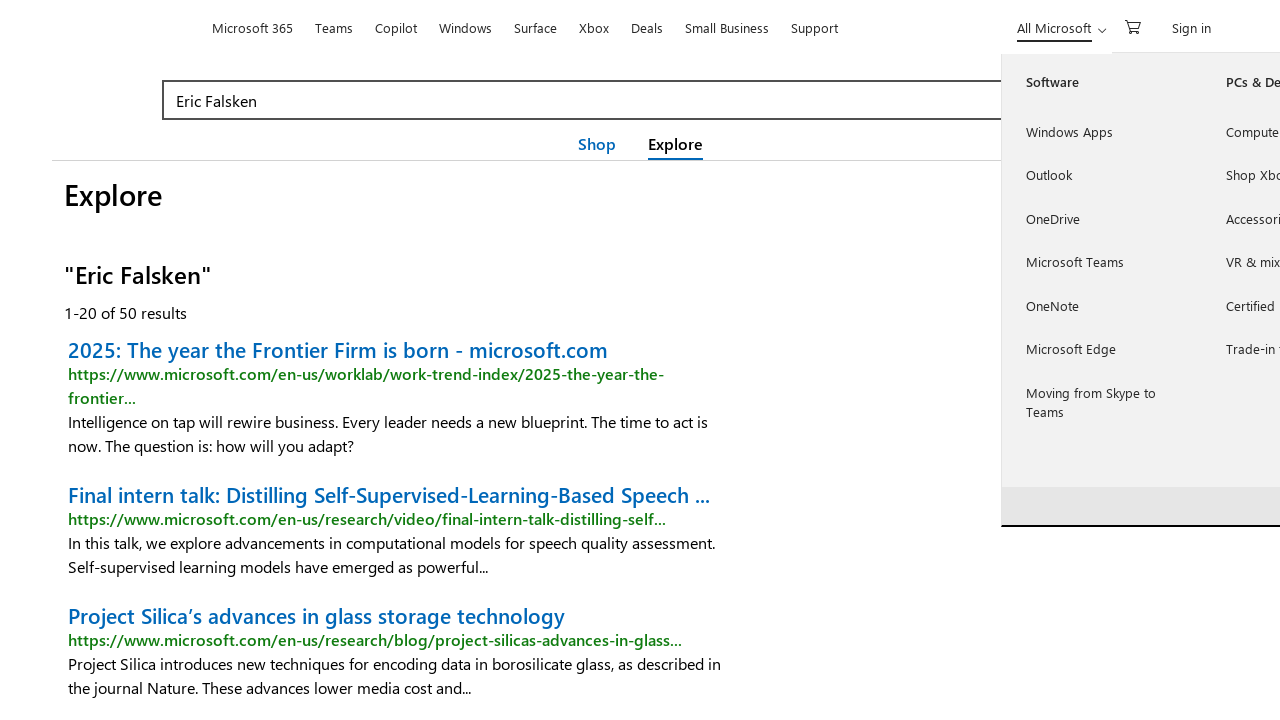

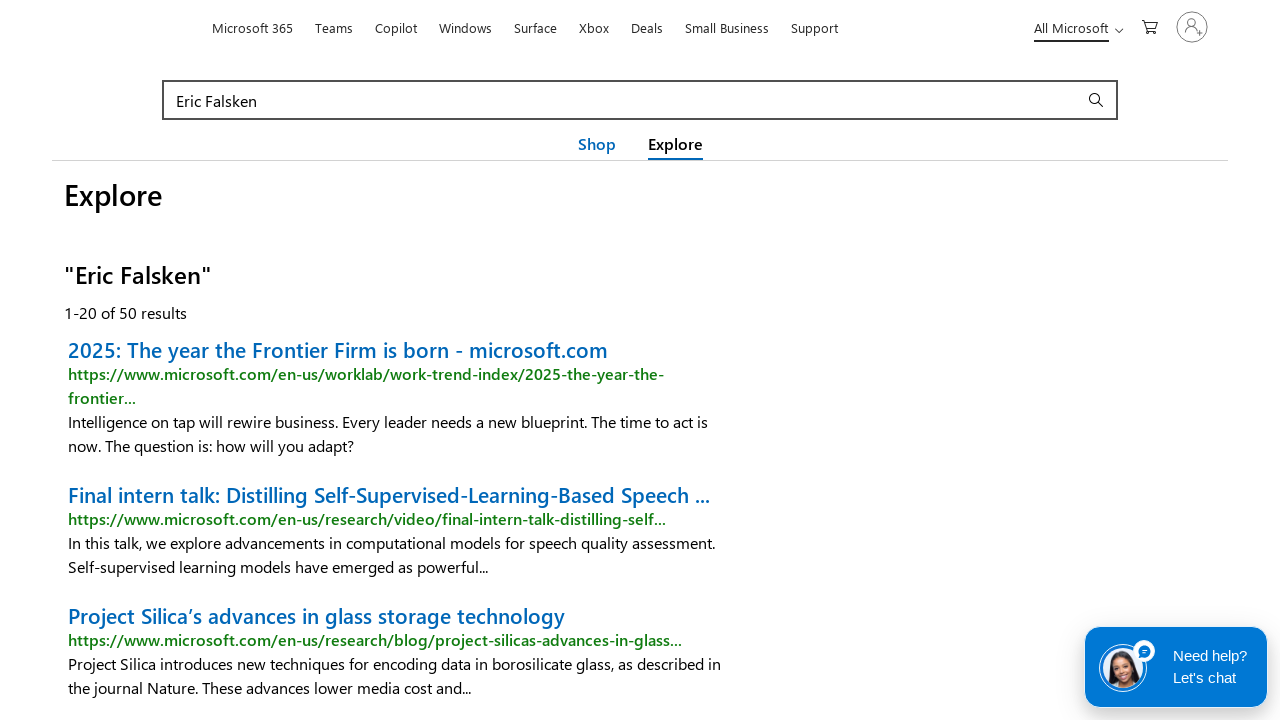